Opens the GeeksforGeeks website and verifies the page loads successfully before quitting the browser

Starting URL: https://www.geeksforgeeks.org/

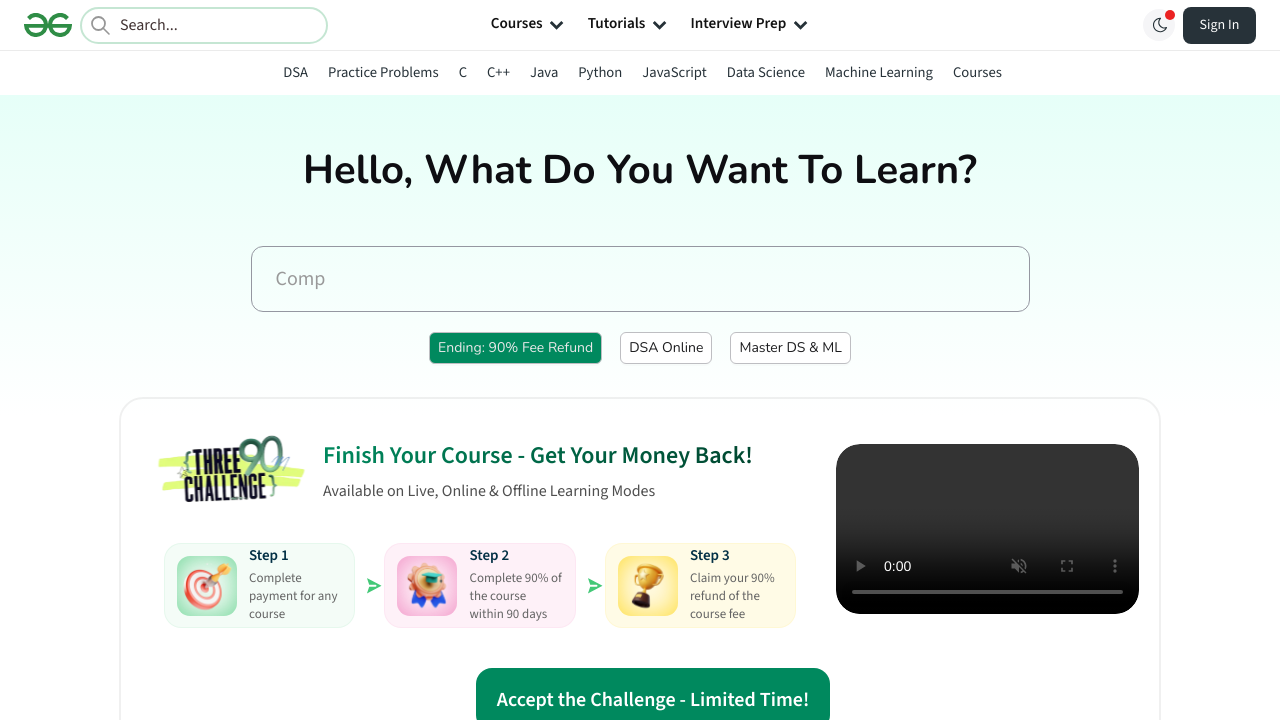

Waited for page DOM to be fully loaded
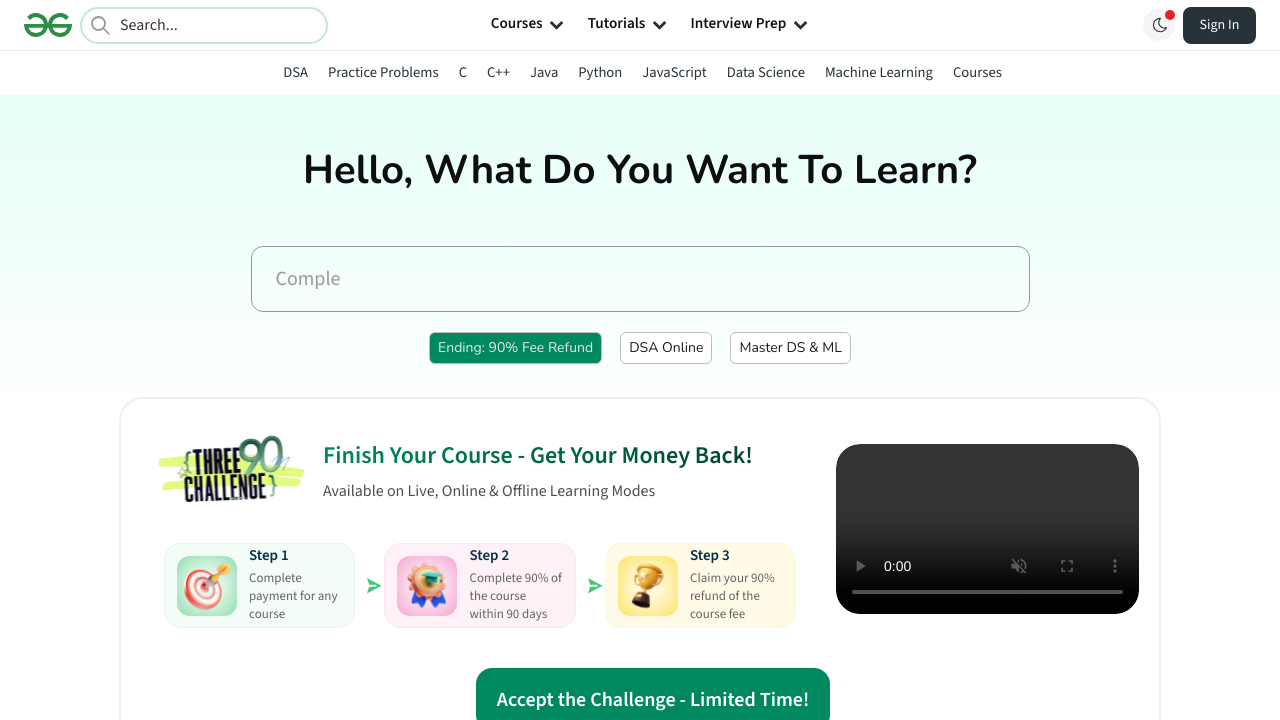

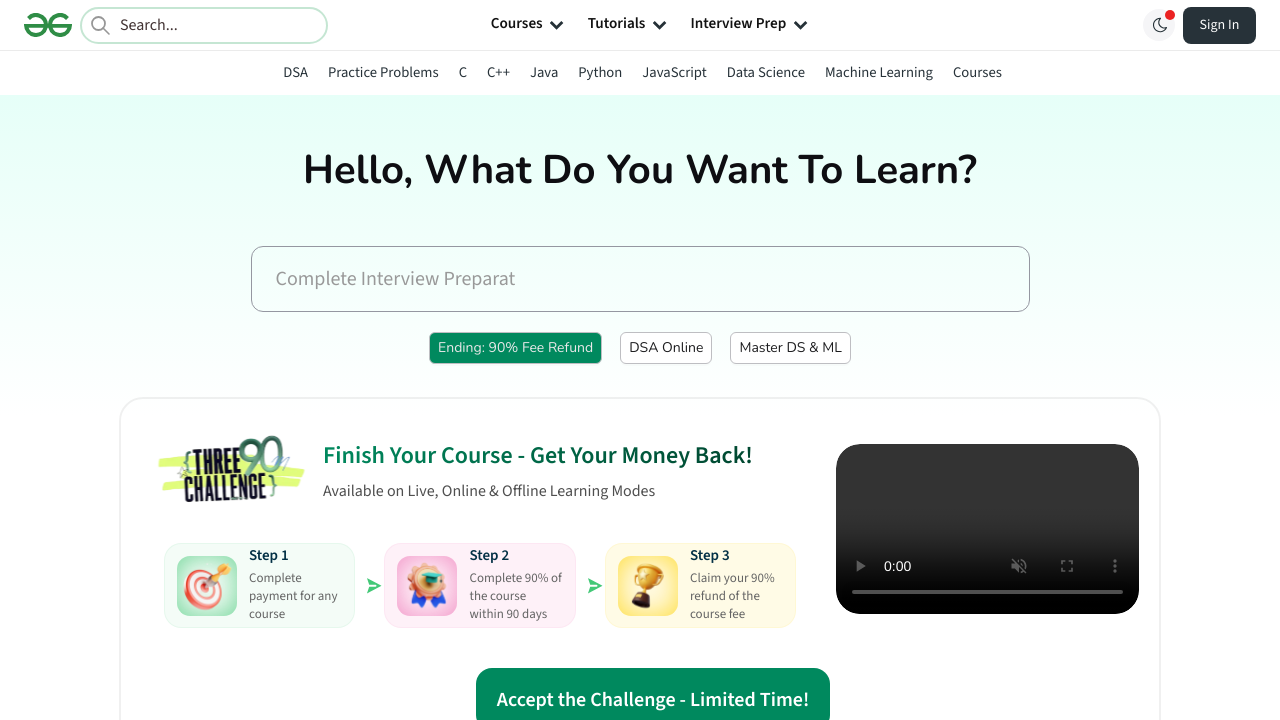